Tests triangle identification by entering sides that form an isosceles triangle (7.0, 5.0, 7.0)

Starting URL: https://testpages.eviltester.com/styled/apps/triangle/triangle001.html

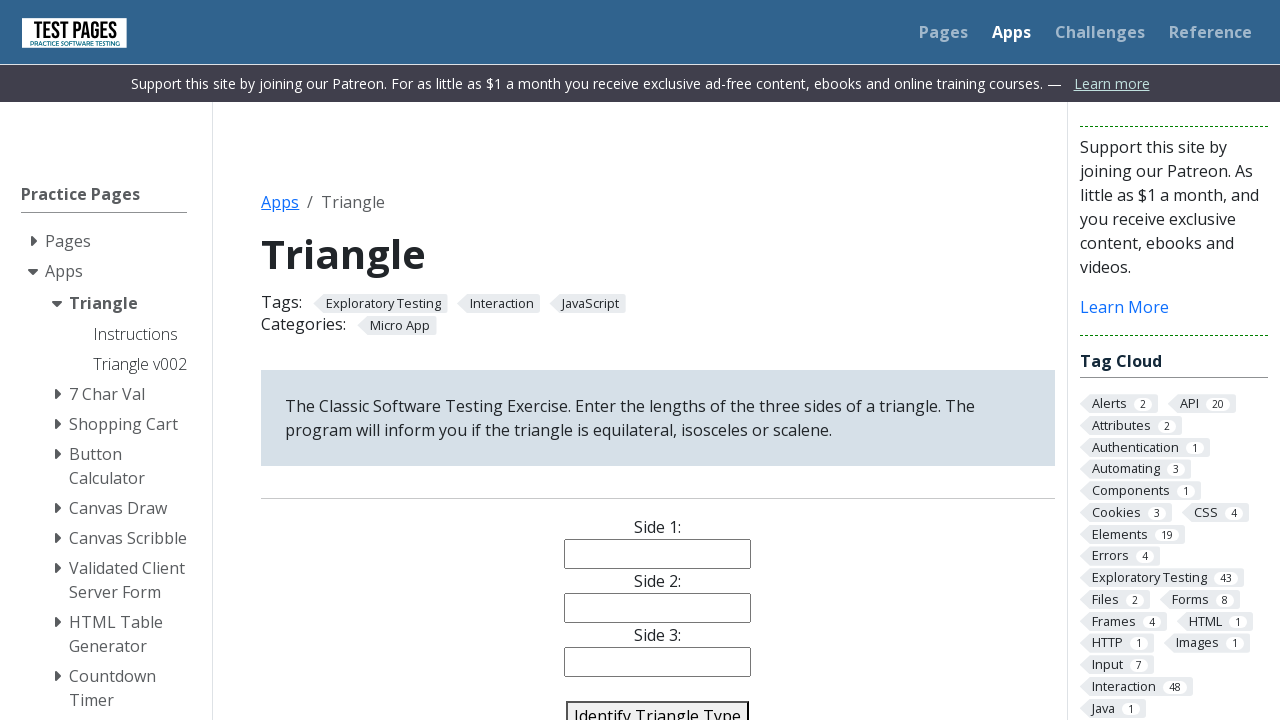

Filled side 1 field with 7.0 on #side1
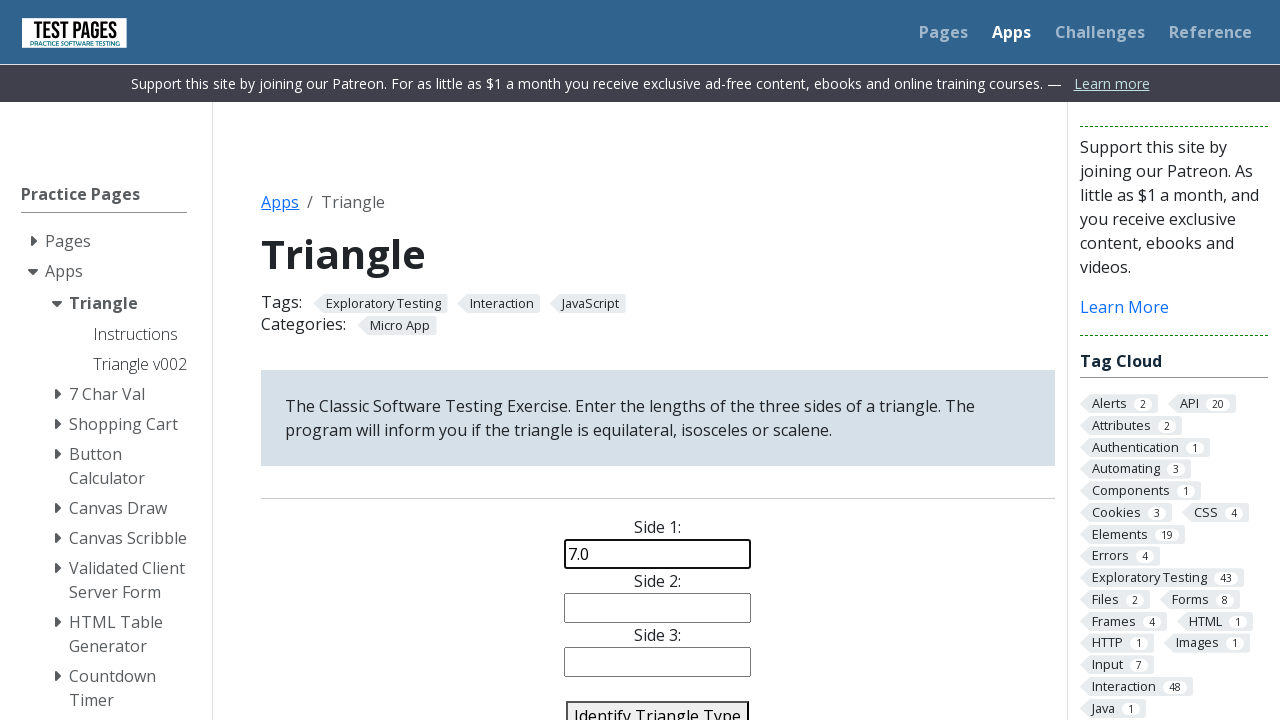

Filled side 2 field with 5.0 on #side2
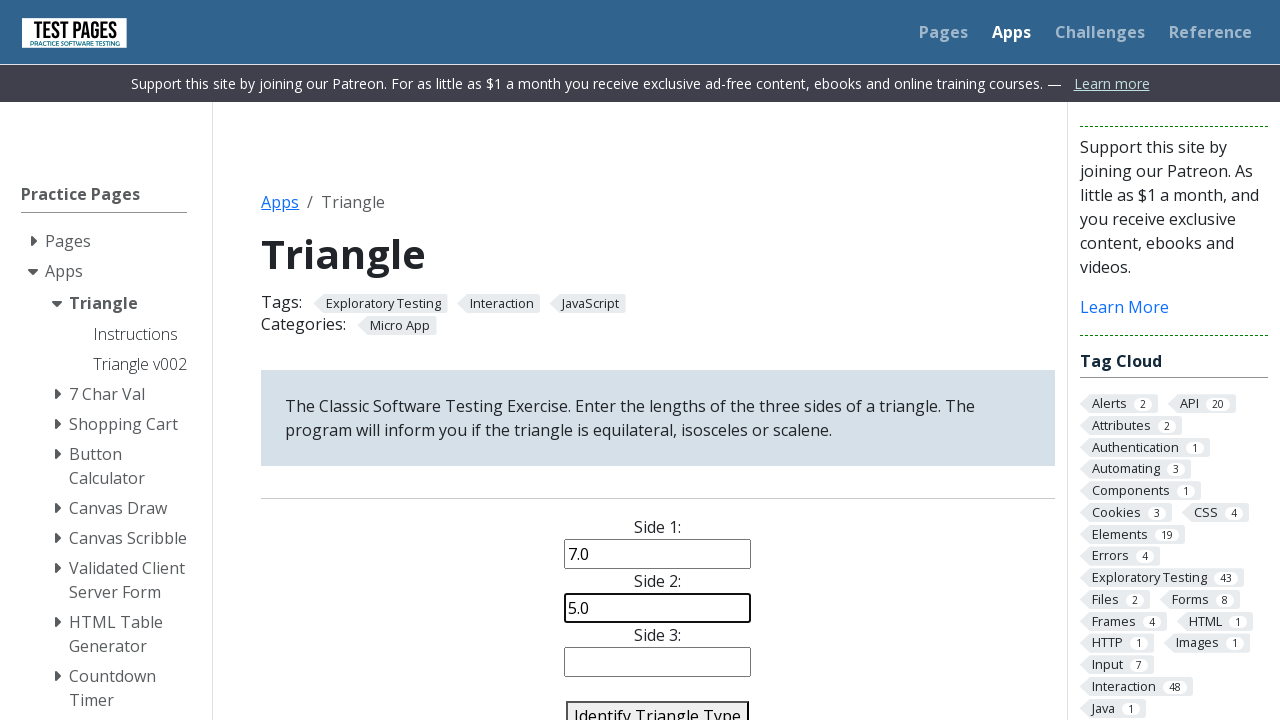

Filled side 3 field with 7.0 on #side3
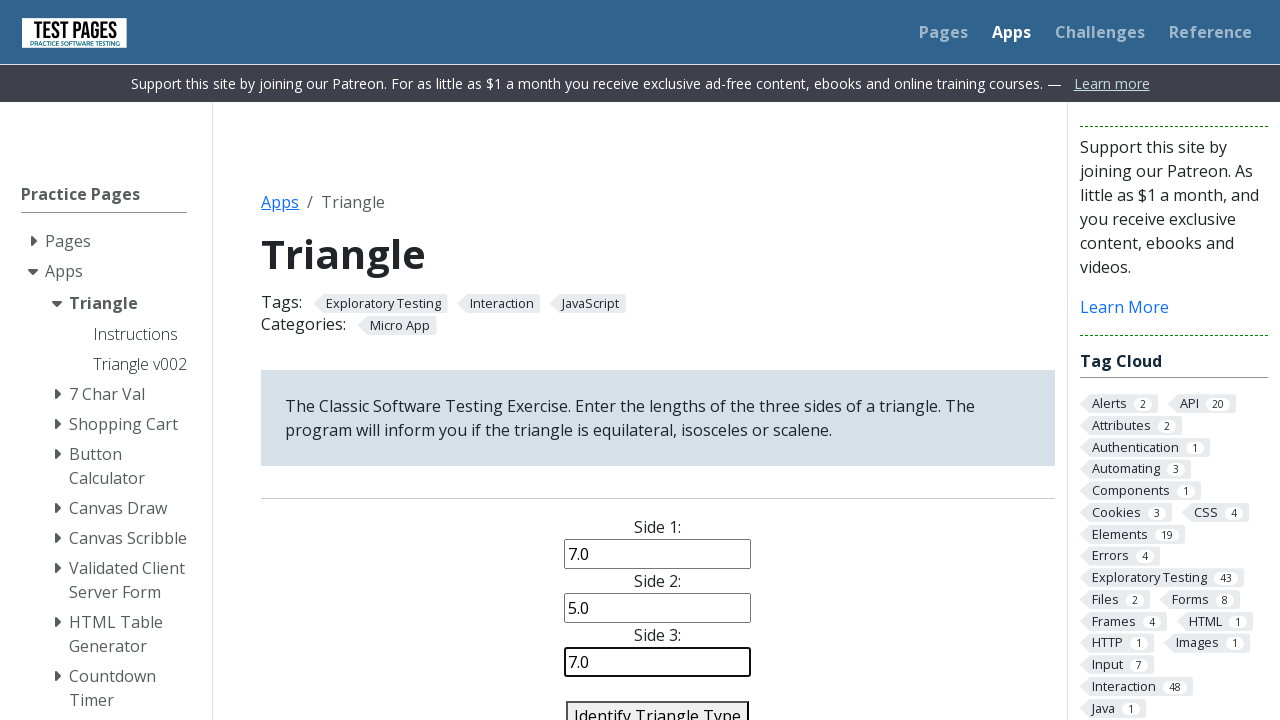

Clicked identify triangle button to test isosceles triangle (7.0, 5.0, 7.0) at (658, 705) on #identify-triangle-action
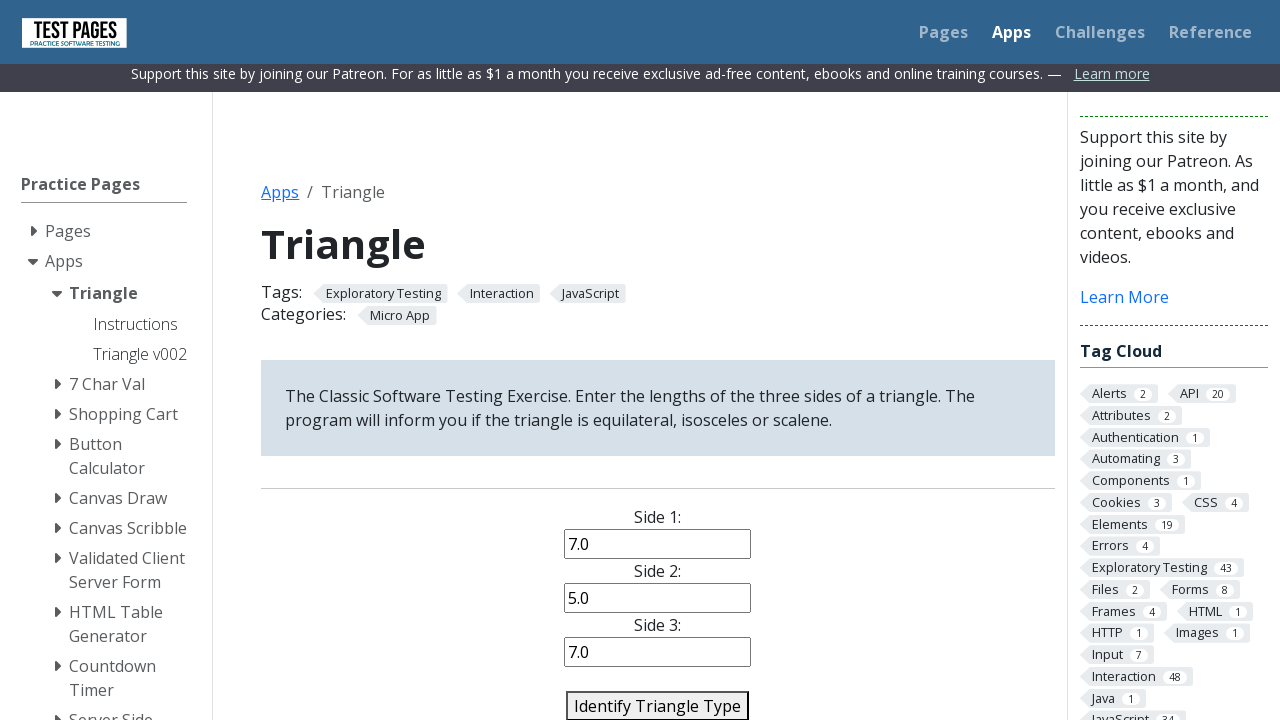

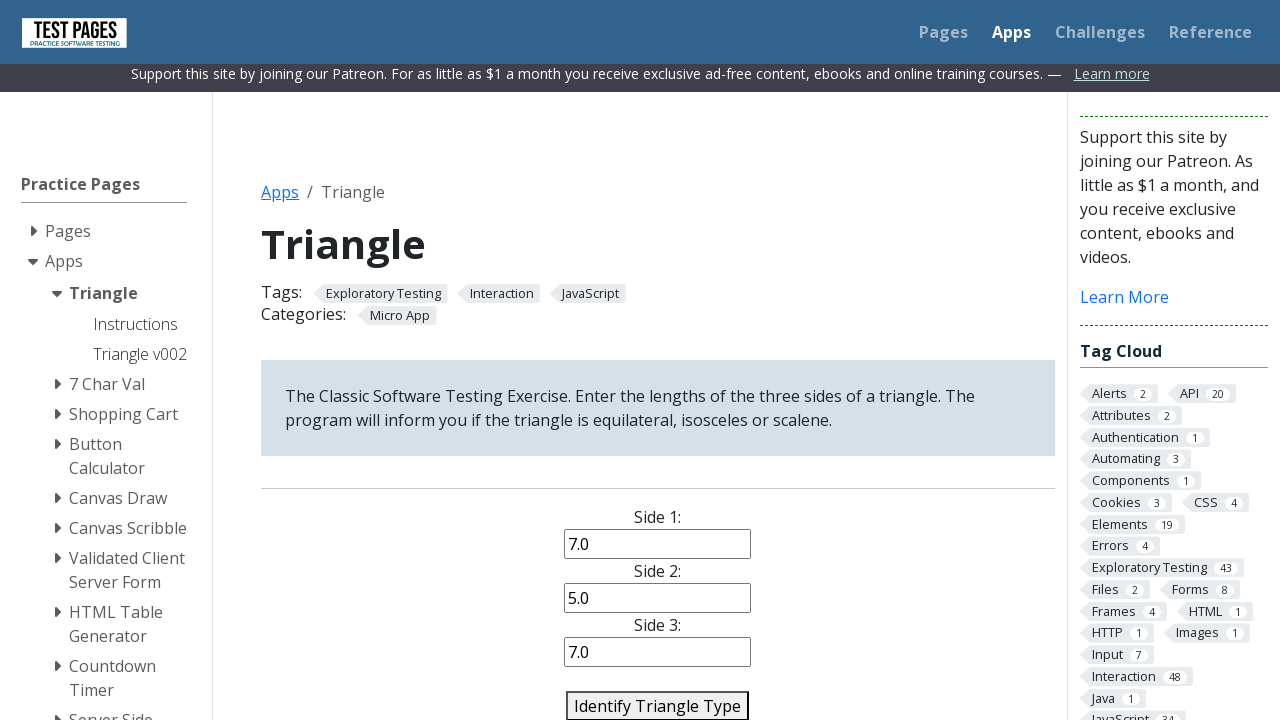